Navigates to the Syntax Projects homepage and clicks the "Start Practicing" button to demonstrate basic Selenium implicit wait functionality.

Starting URL: https://syntaxprojects.com/index.php

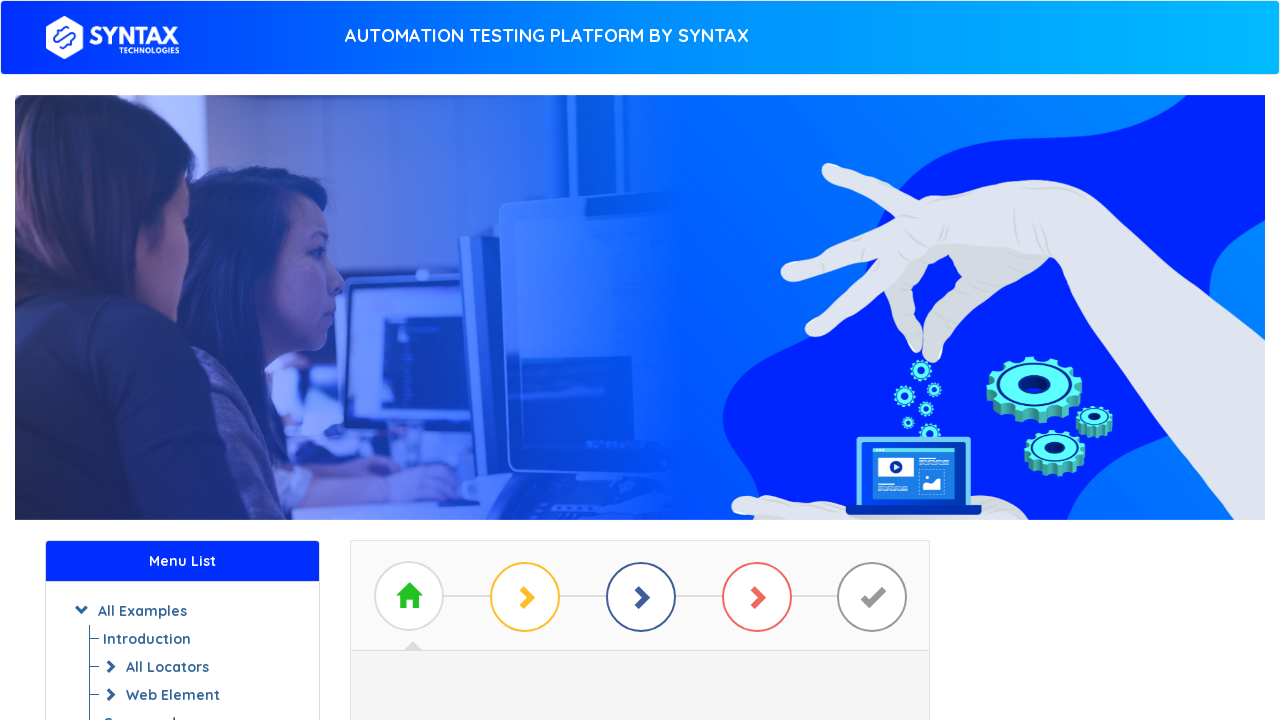

Navigated to Syntax Projects homepage
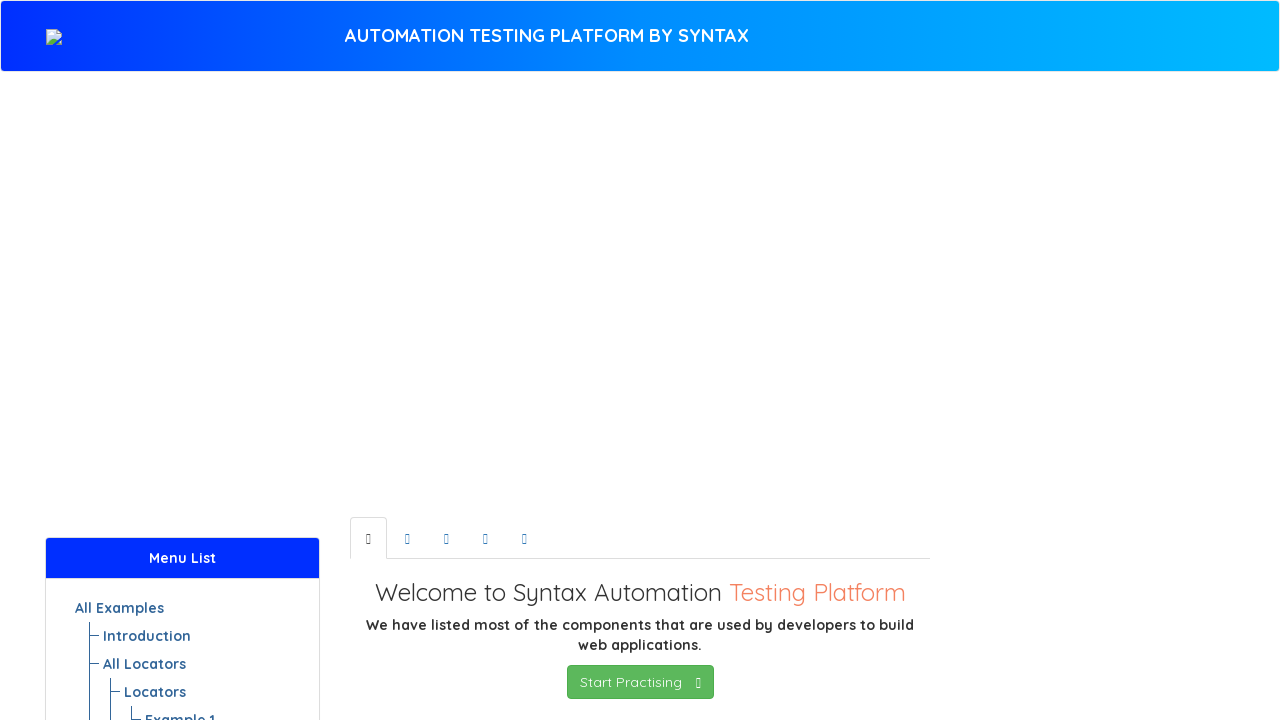

Clicked the 'Start Practicing' button to demonstrate implicit wait functionality at (640, 682) on #btn_basic_example
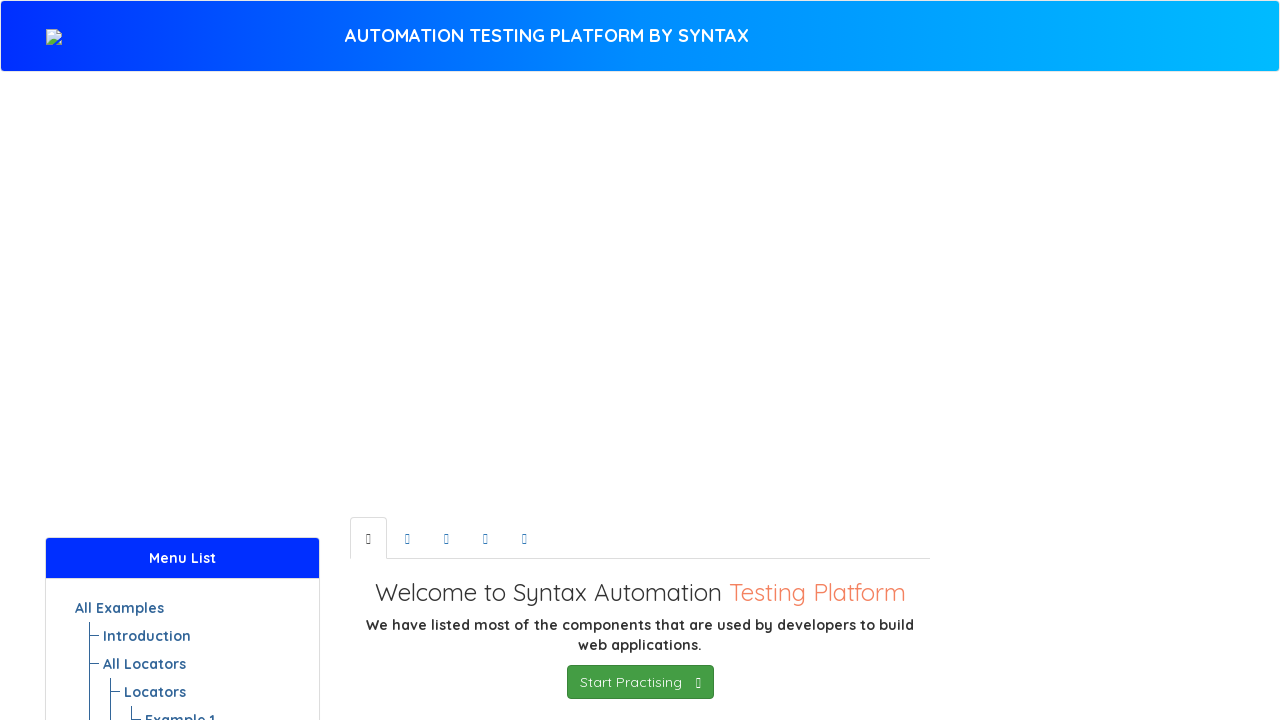

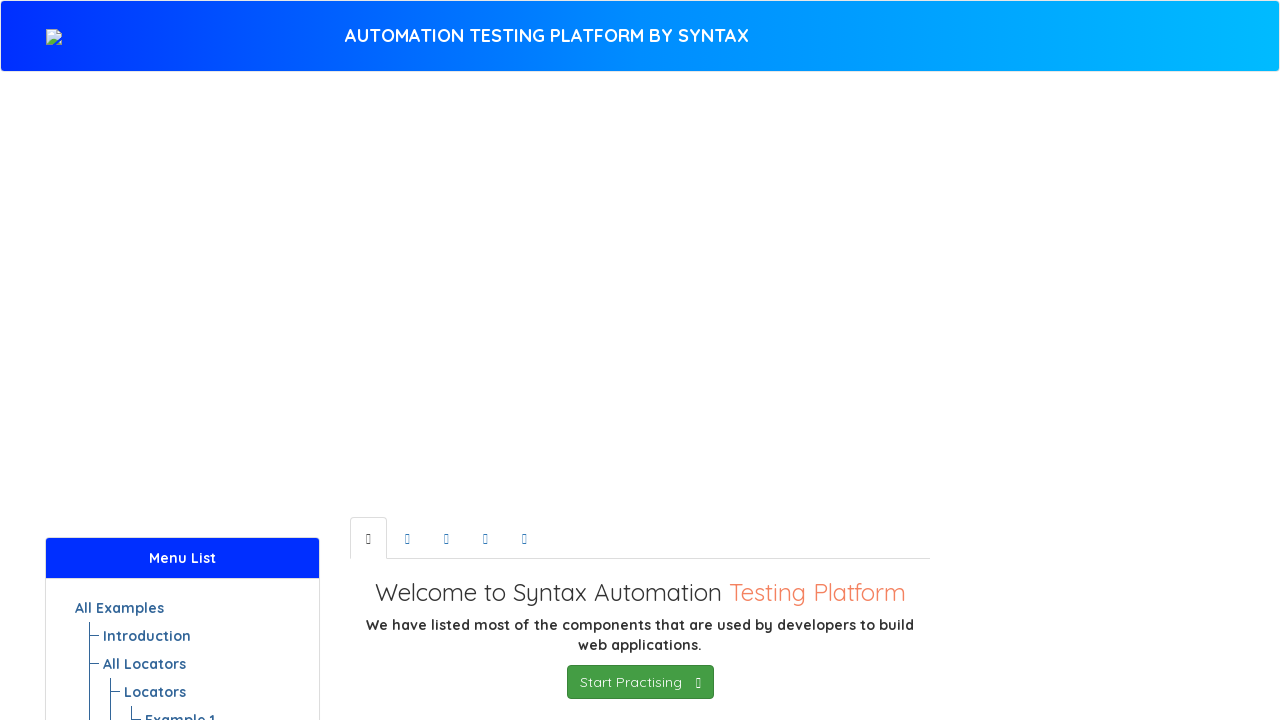